Verifies that the Swag Labs page loads with the correct title "Swag Labs"

Starting URL: https://www.saucedemo.com/v1/

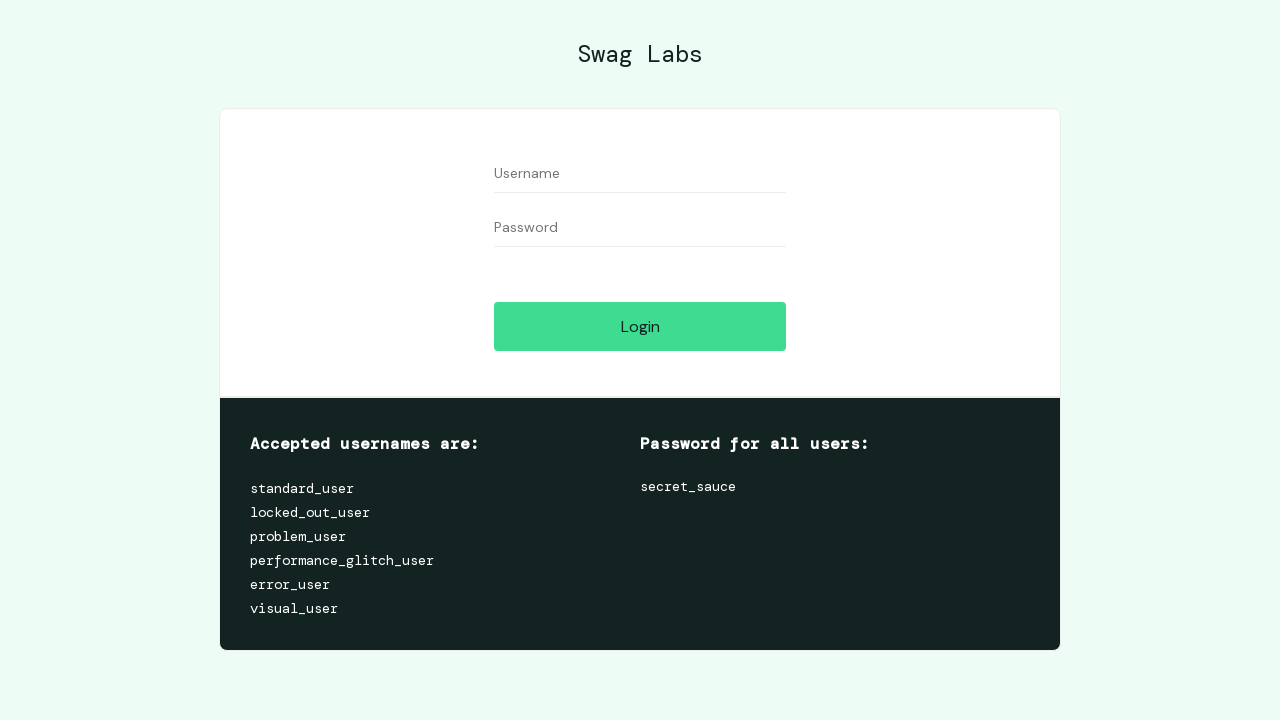

Navigated to Swag Labs login page
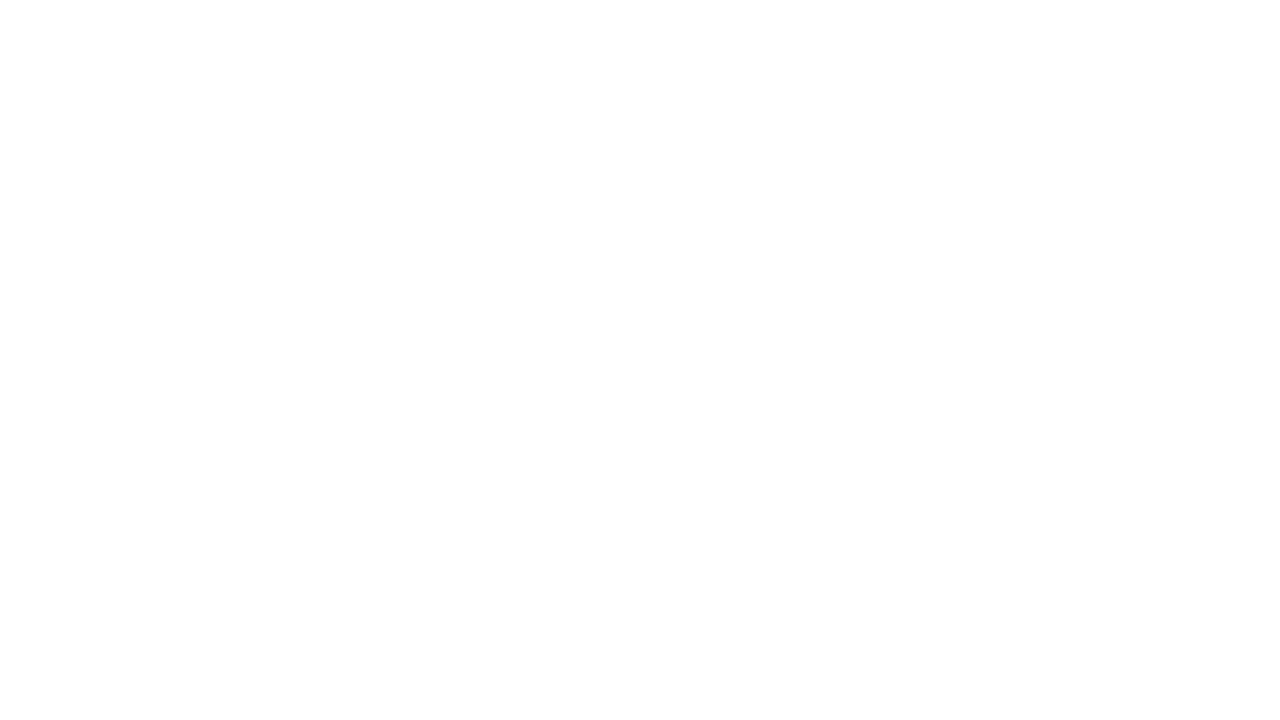

Verified page title is 'Swag Labs'
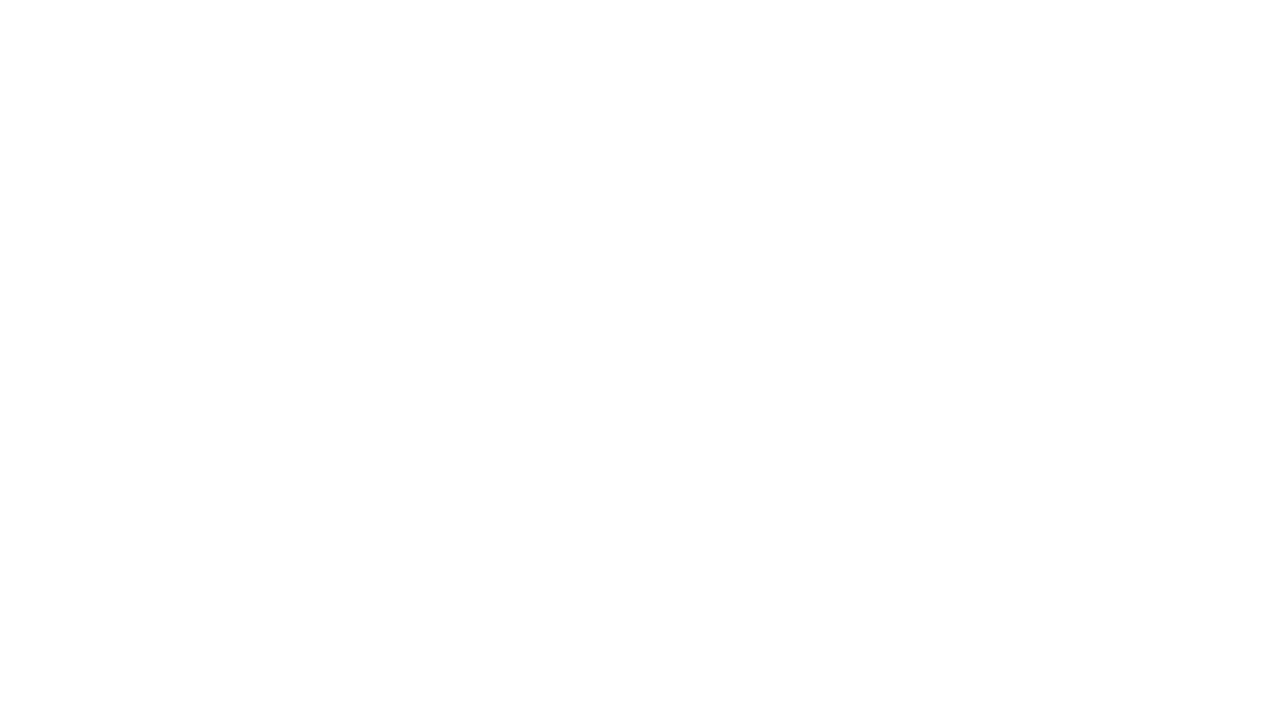

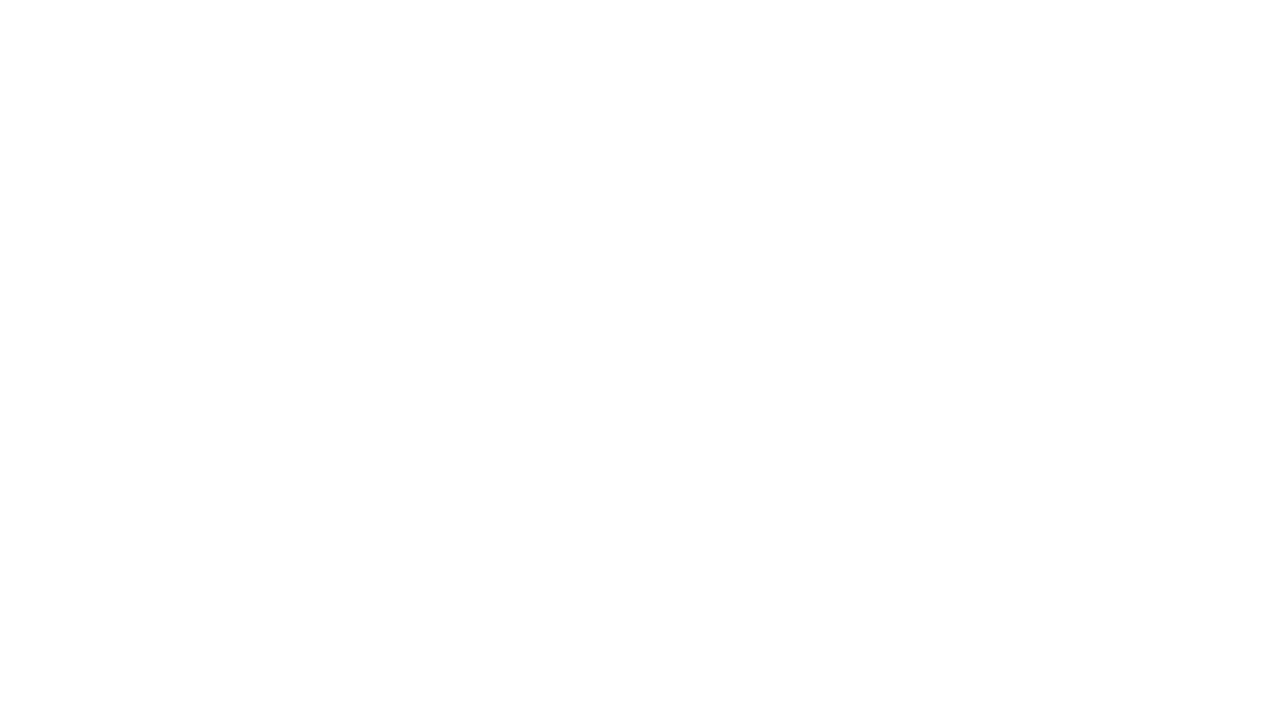